Tests menu hover functionality by hovering over menu items to verify color change and submenu visibility

Starting URL: https://demoqa.com/menu

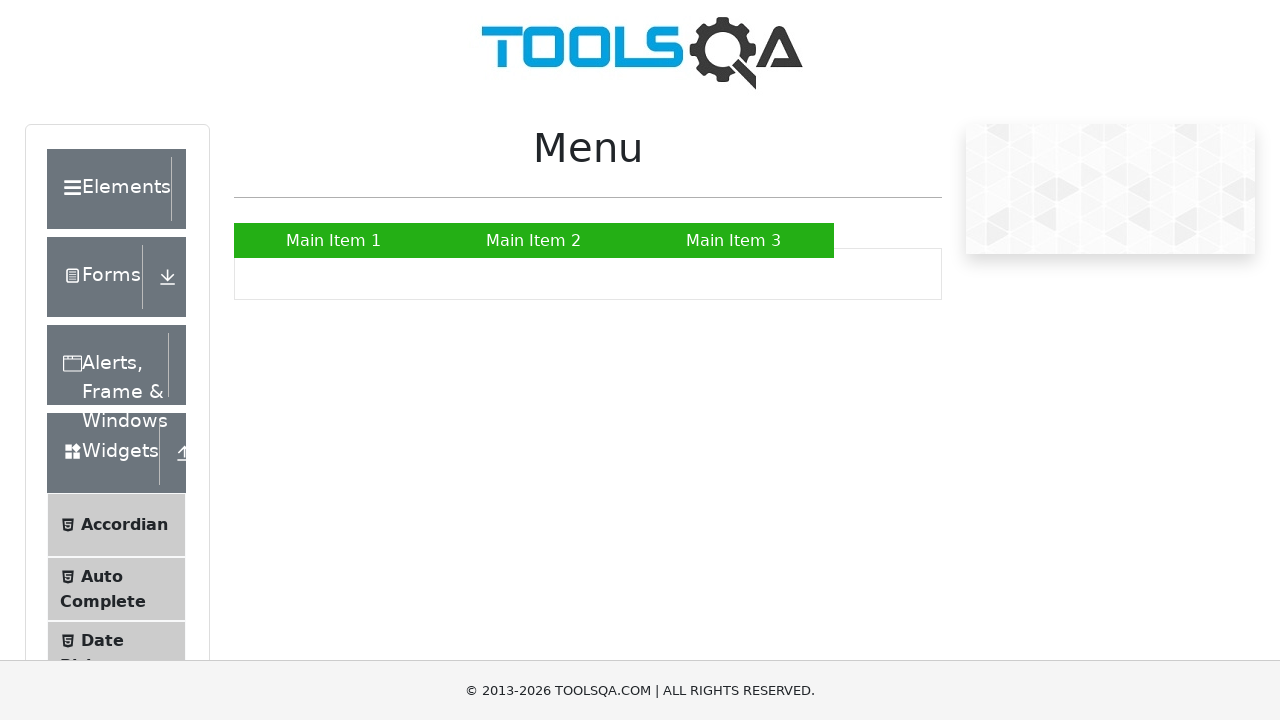

Navigated to https://demoqa.com/menu
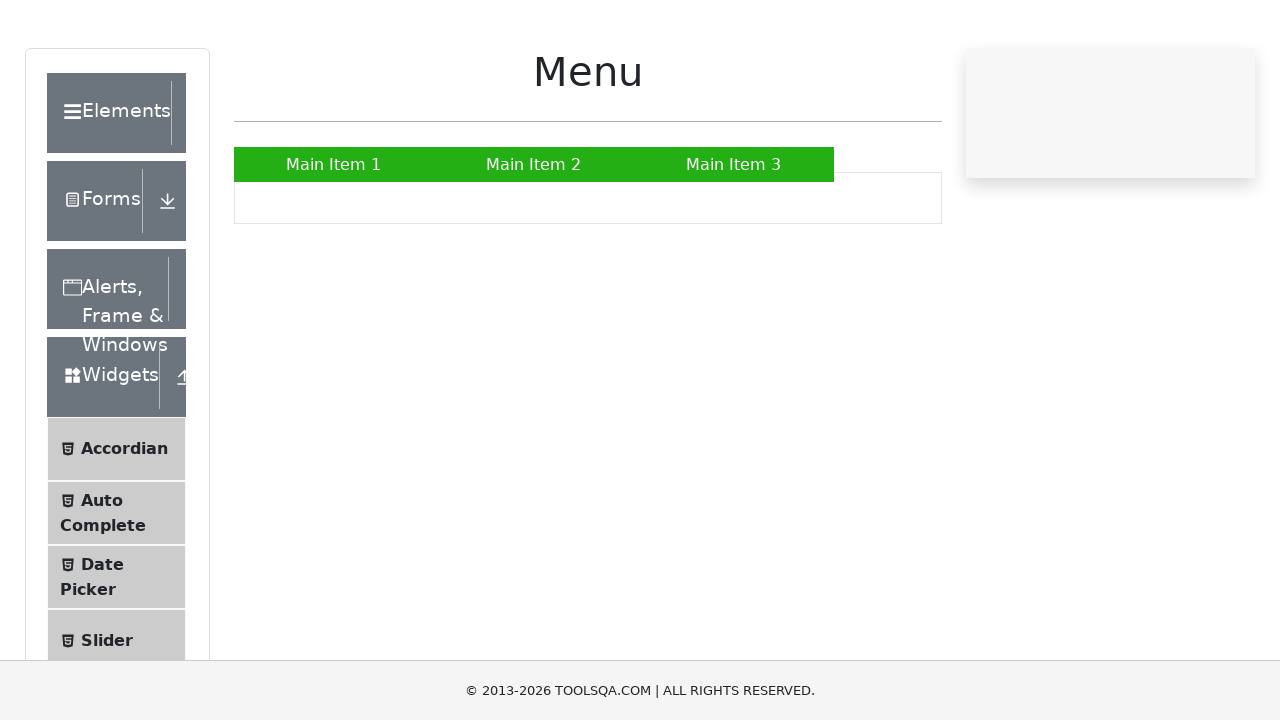

Hovered over Main Item 1 to verify color change at (334, 240) on xpath=//ul[@id='nav']//a[text()='Main Item 1']
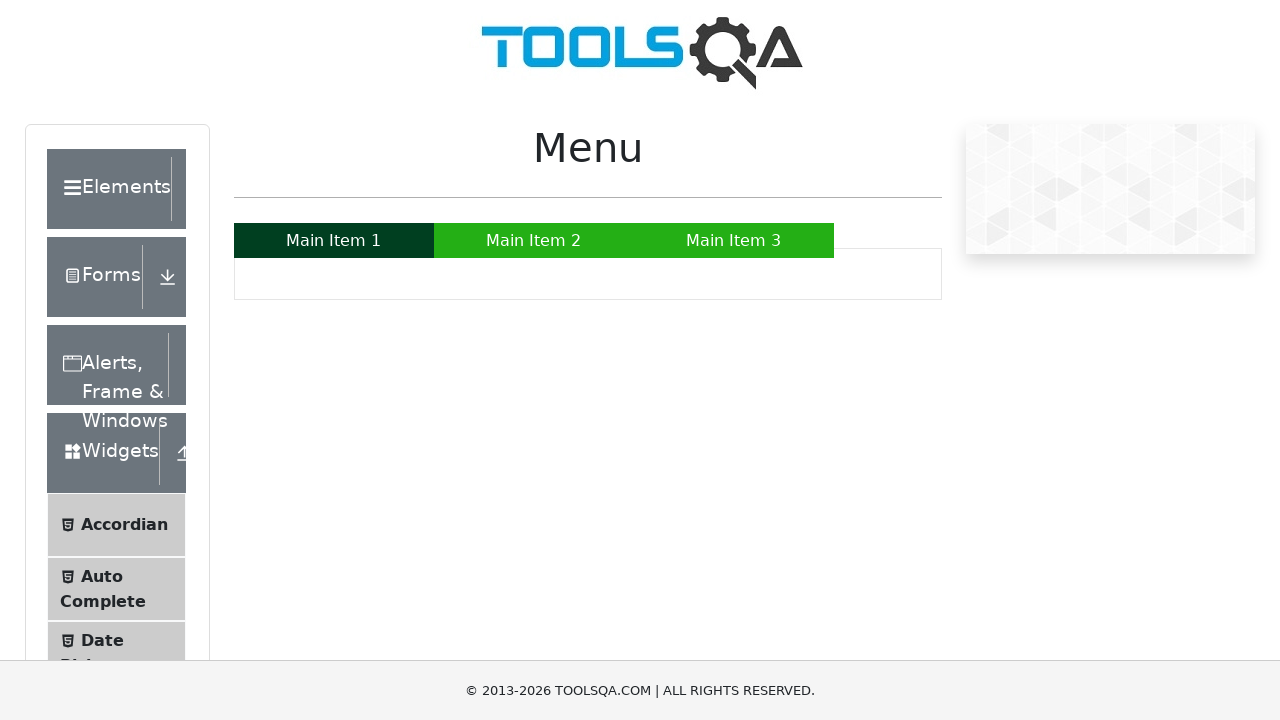

Hovered over Main Item 3 at (734, 240) on xpath=//ul[@id='nav']//a[text()='Main Item 3']
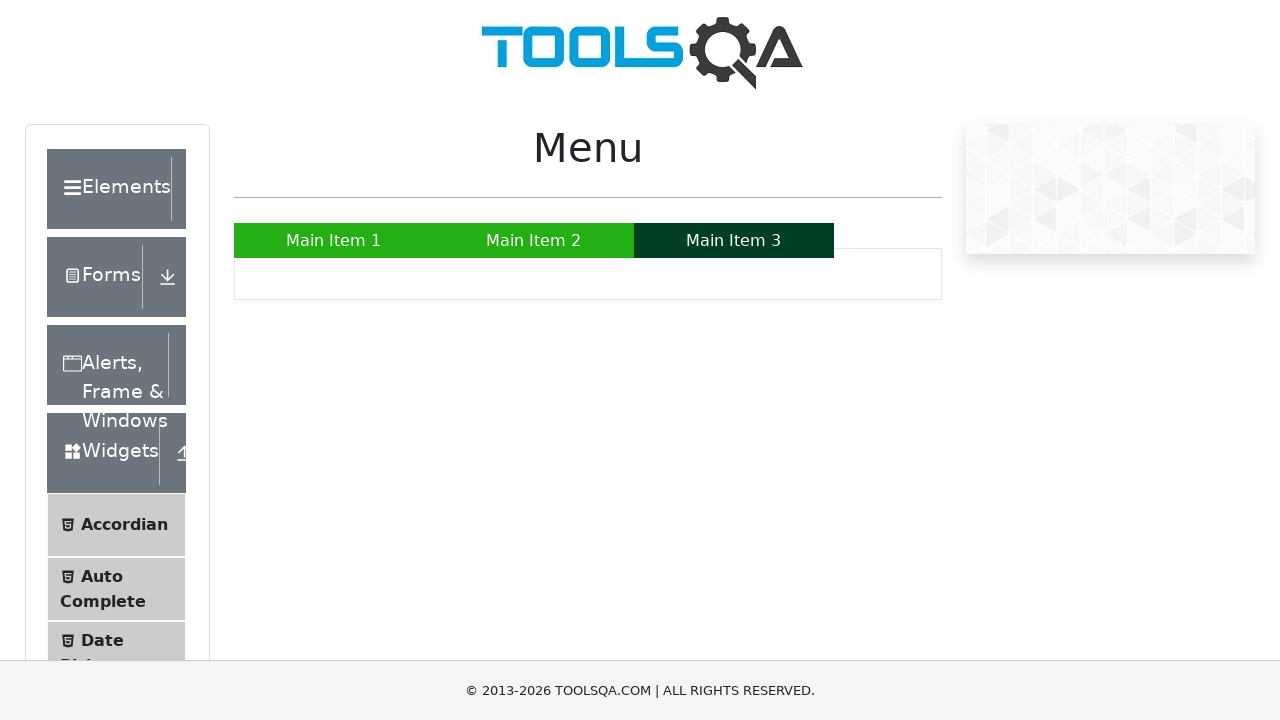

Hovered over Main Item 2 to reveal submenu at (534, 240) on xpath=//ul[@id='nav']//a[text()='Main Item 2']
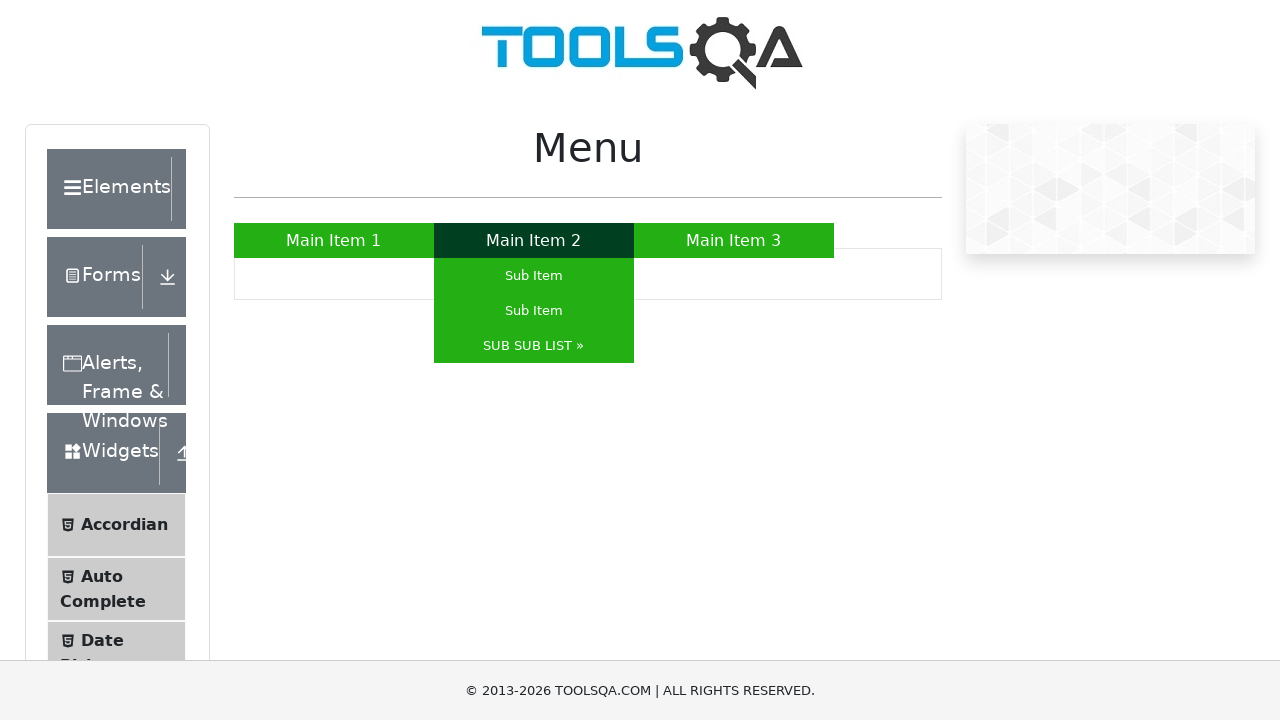

Submenu with Sub Item became visible
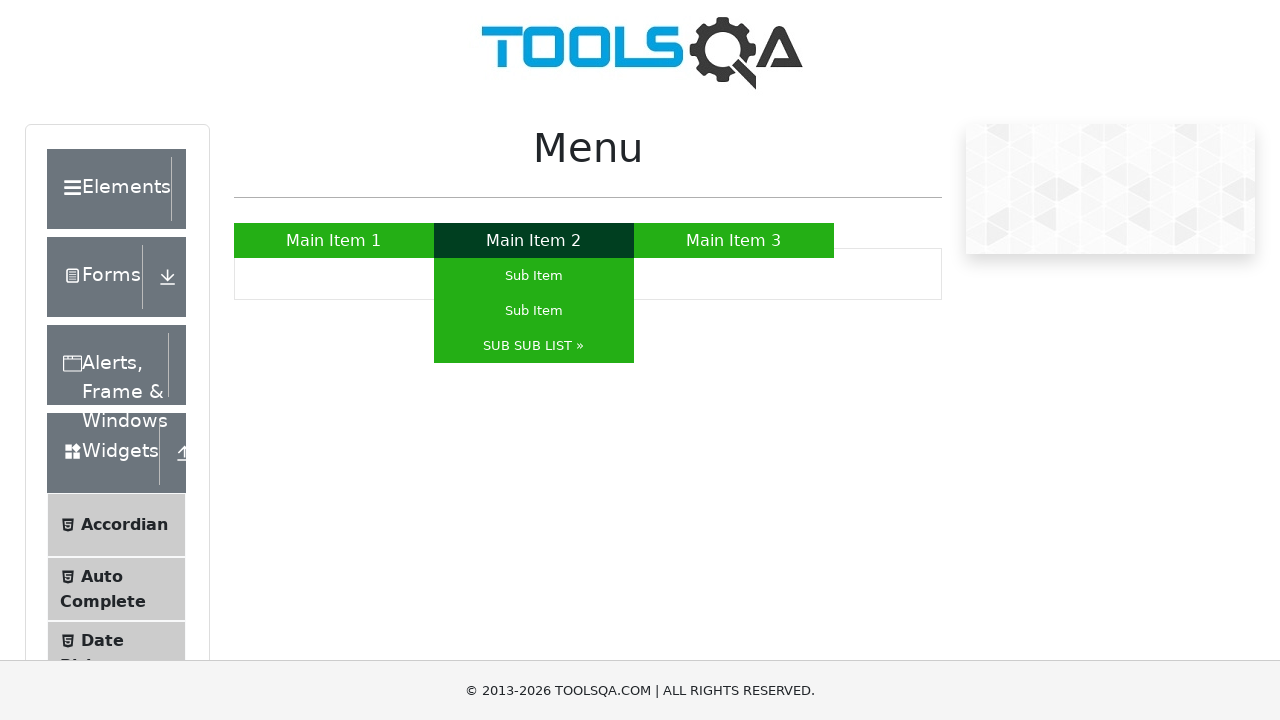

Hovered over first Sub Item at (534, 276) on xpath=//ul[@id='nav']//li[a[text()='Sub Item']][1]/a
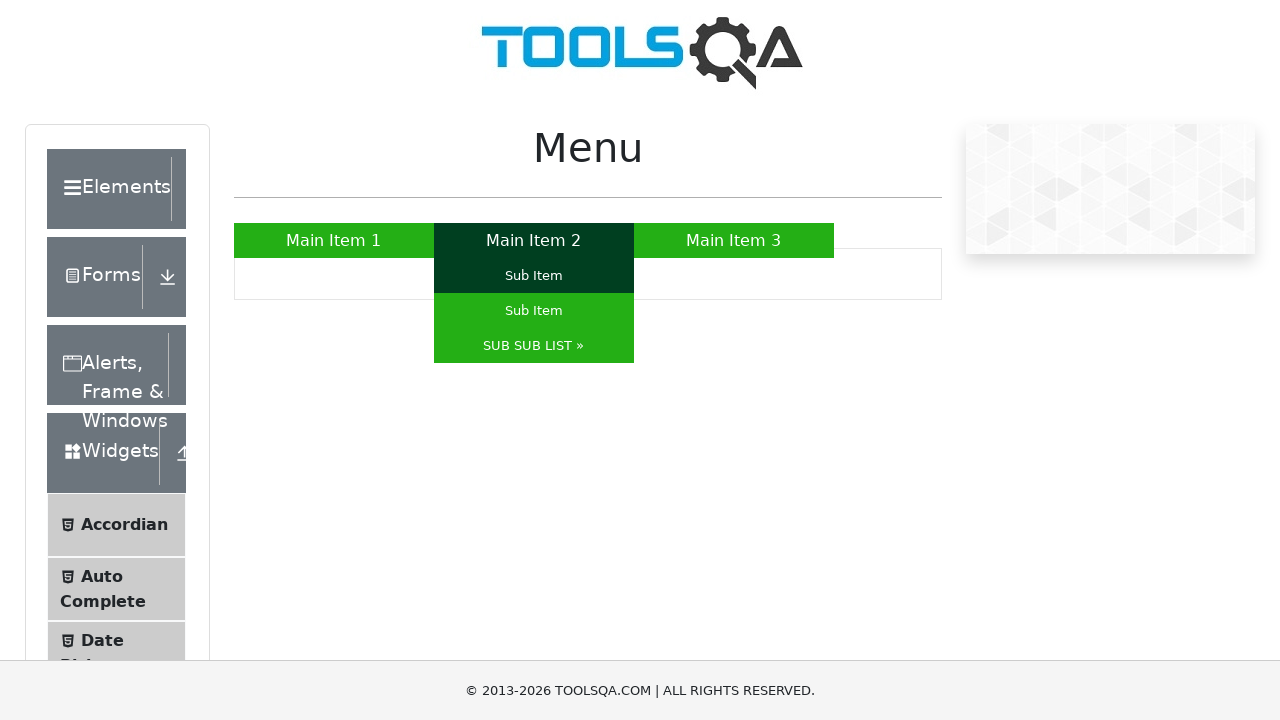

Hovered over SUB SUB LIST to reveal sub-submenu at (534, 346) on xpath=//ul[@id='nav']//a[text()='SUB SUB LIST »']
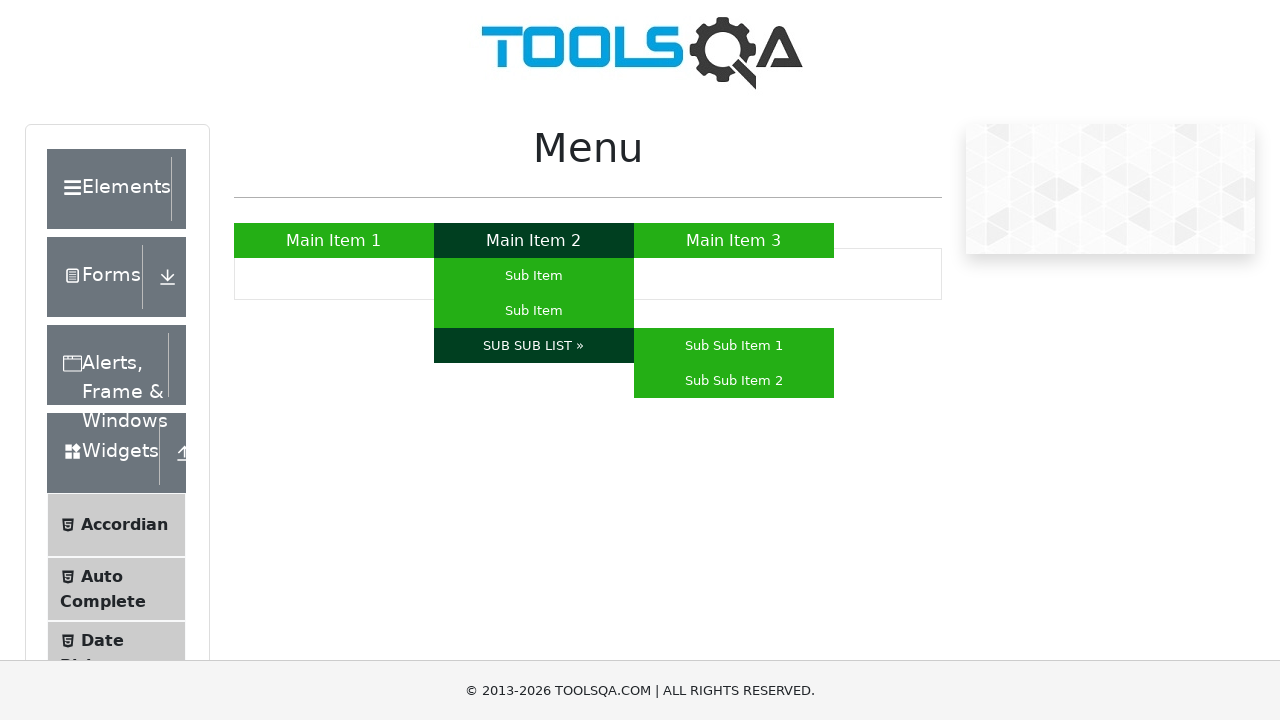

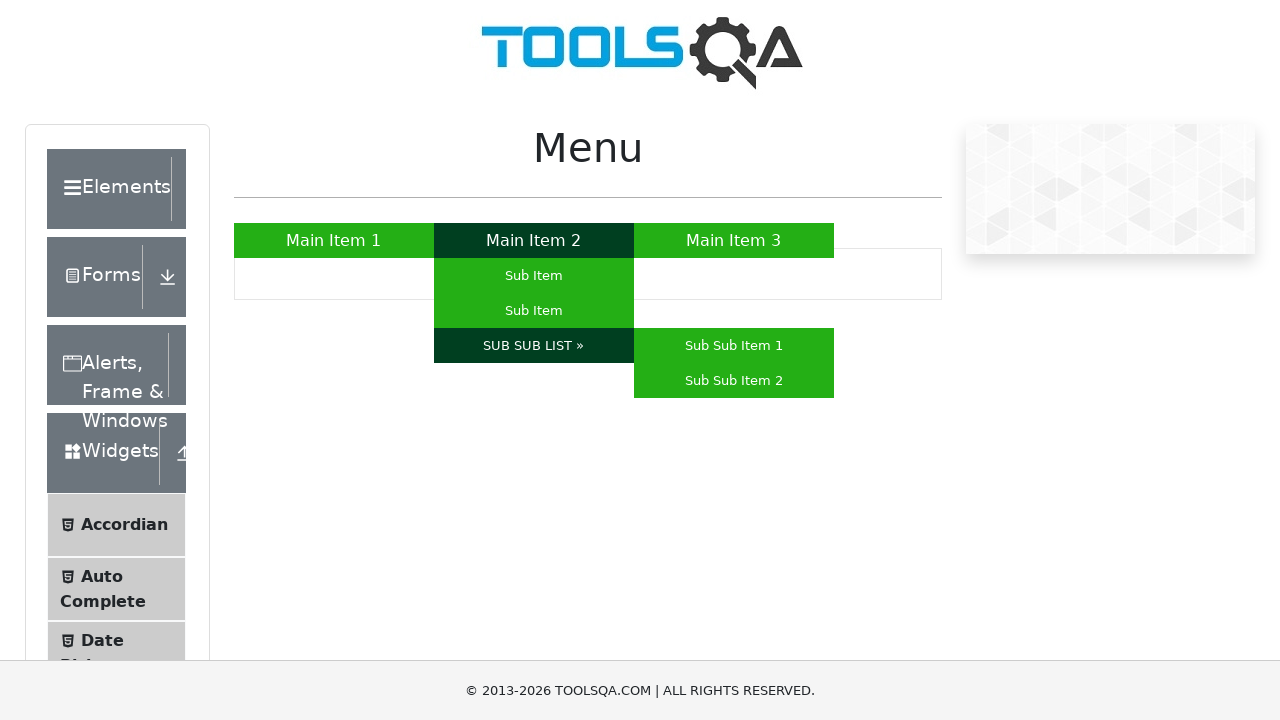